Tests handling disabled form elements by navigating to the Disabled section of a demo app and using JavaScript to set and clear values in a disabled textbox.

Starting URL: https://demoapps.qspiders.com/ui

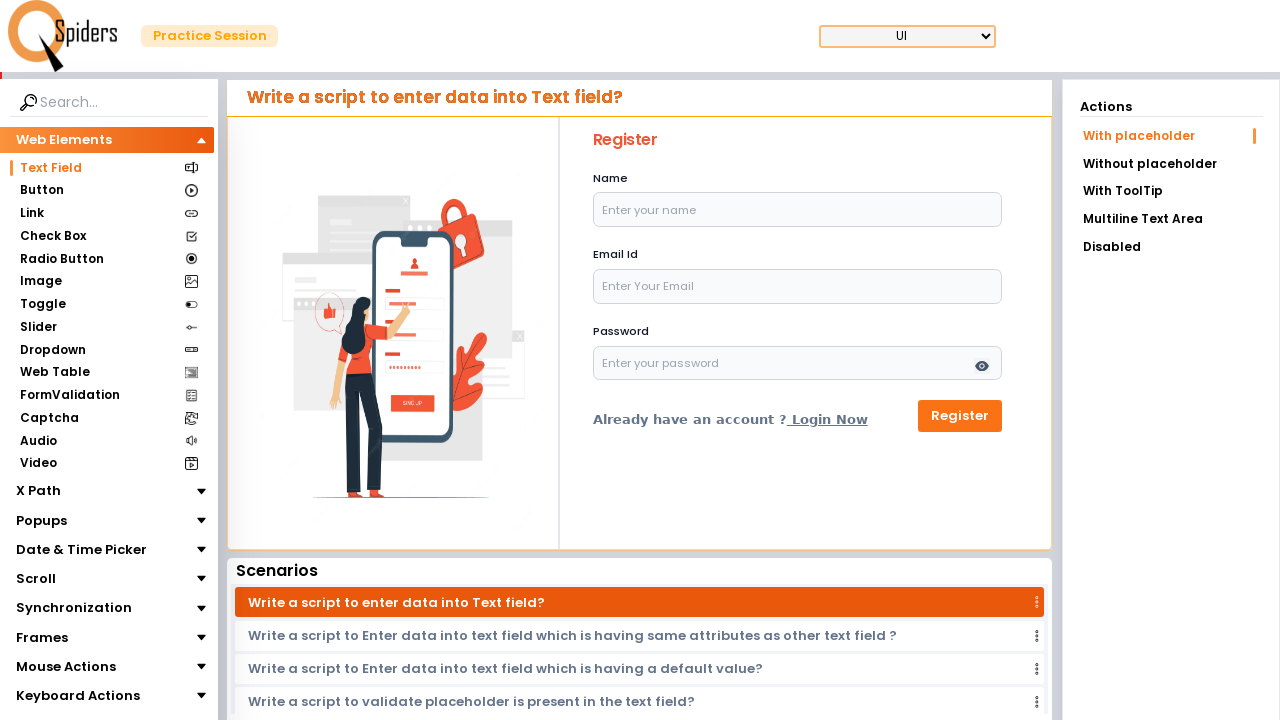

Clicked on the 'Disabled' menu item at (1171, 247) on xpath=//li[text()='Disabled']
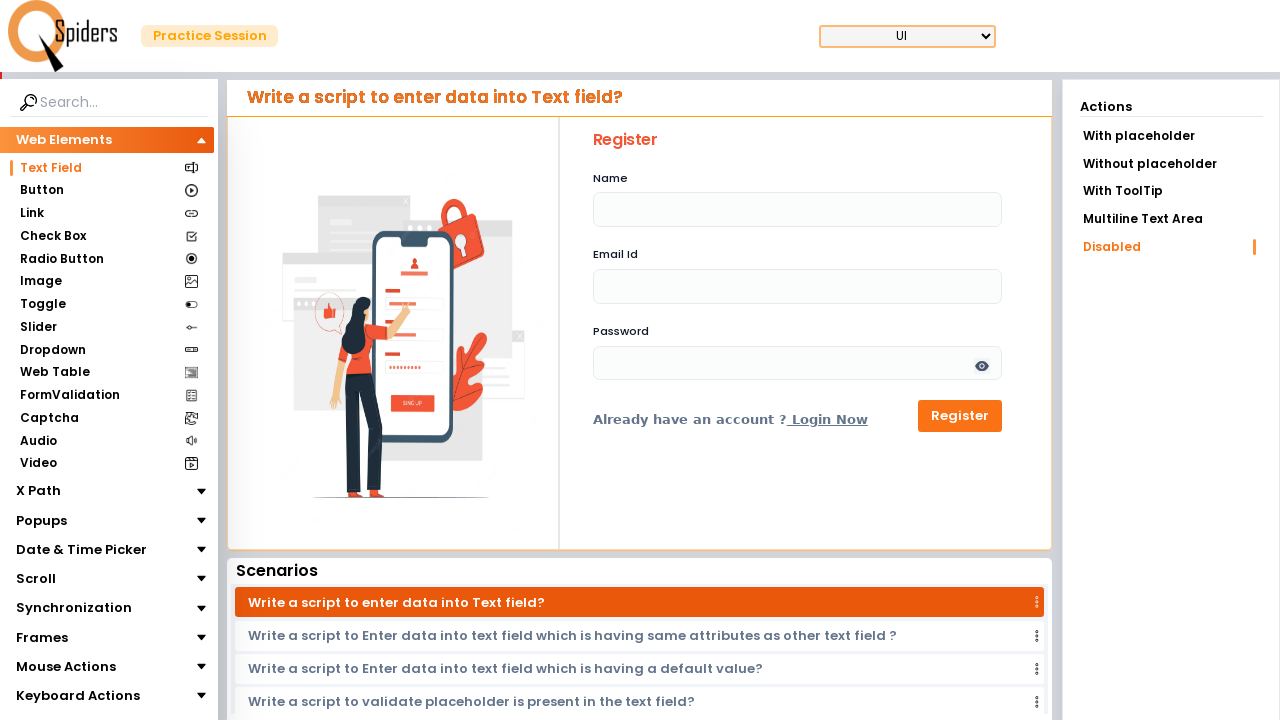

Disabled textbox element loaded
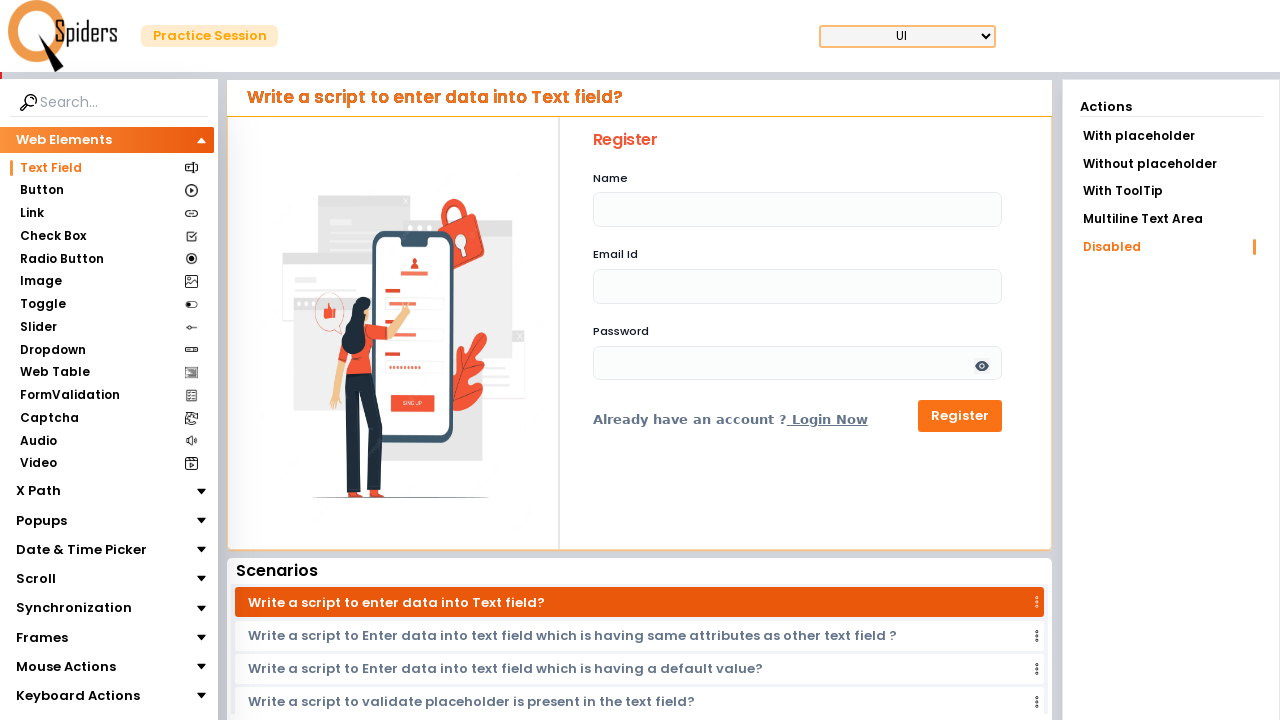

Set value 'admin' in disabled textbox using JavaScript
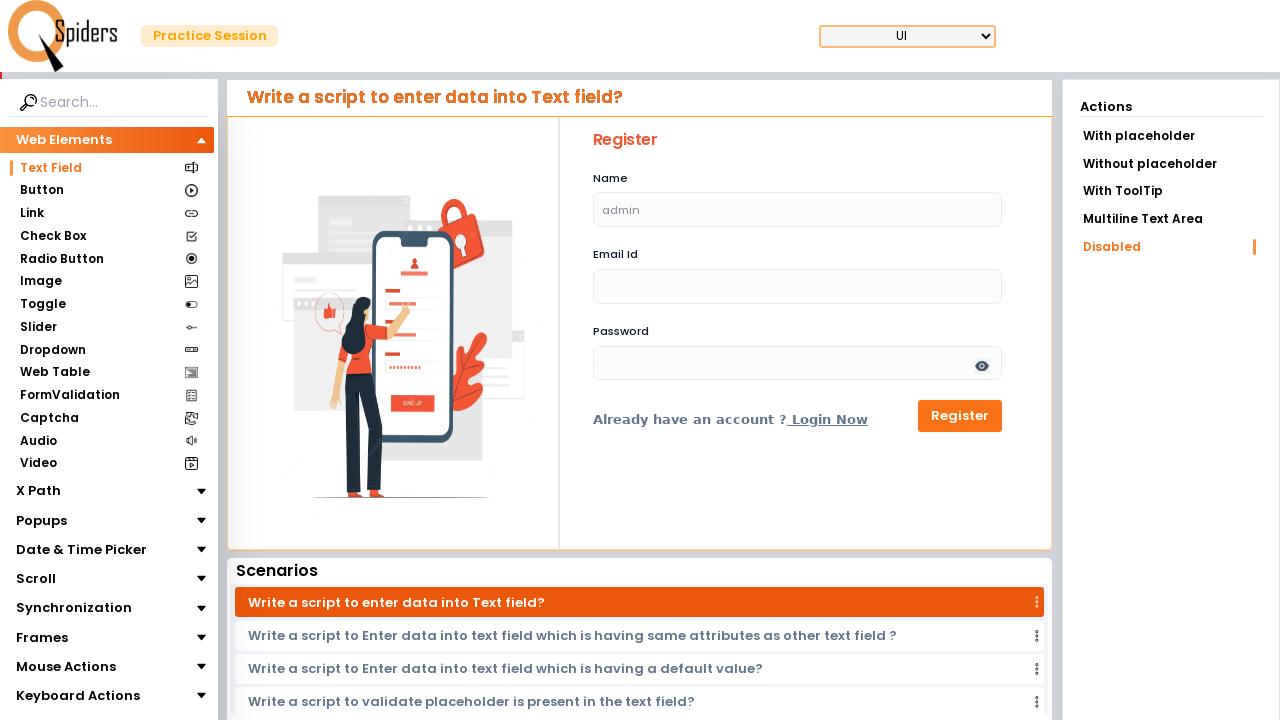

Waited 1 second to observe the value in disabled textbox
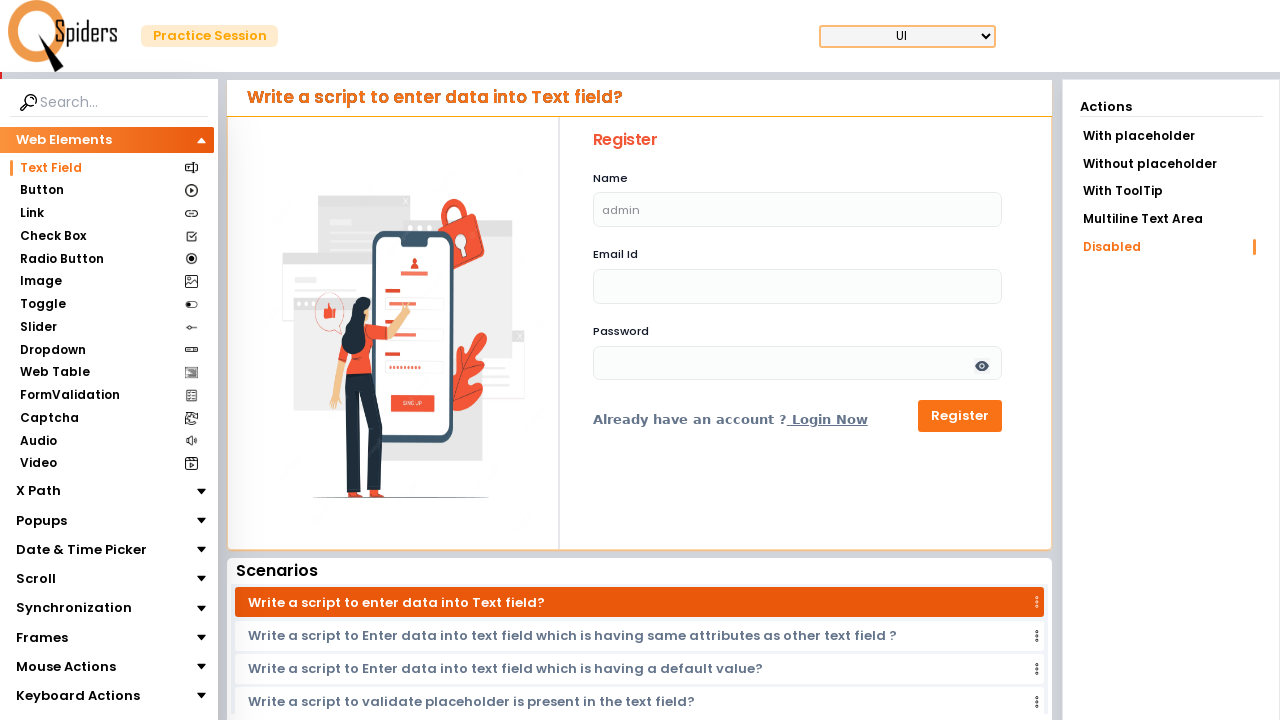

Cleared value from disabled textbox using JavaScript
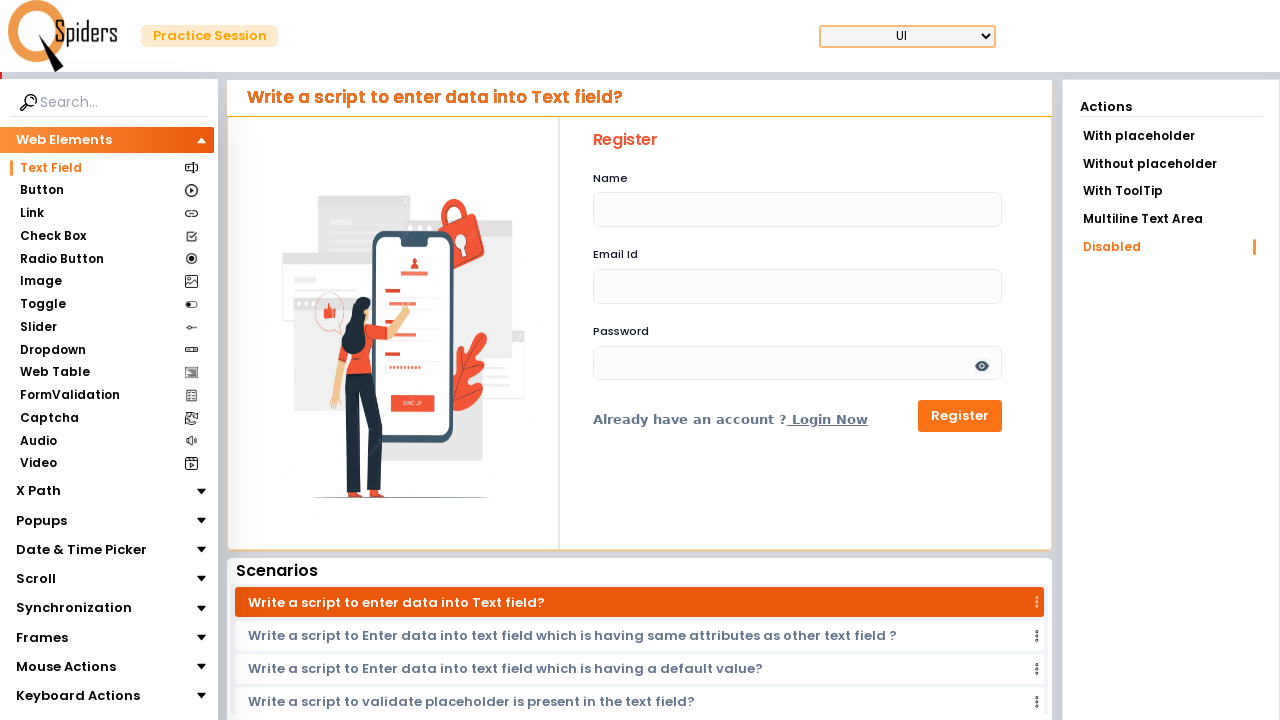

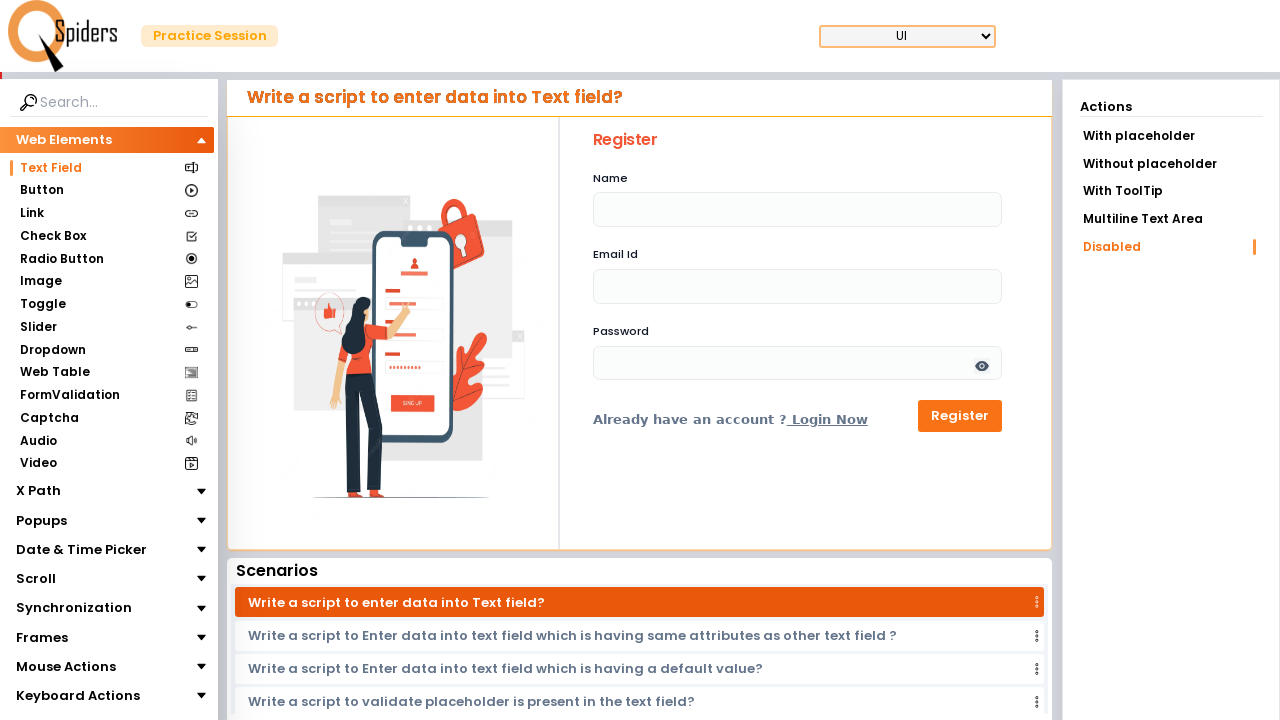